Tests a registration form by filling in first name and address fields, submitting the form, navigating to home, and going back to the previous page.

Starting URL: https://demo.automationtesting.in/Register.html

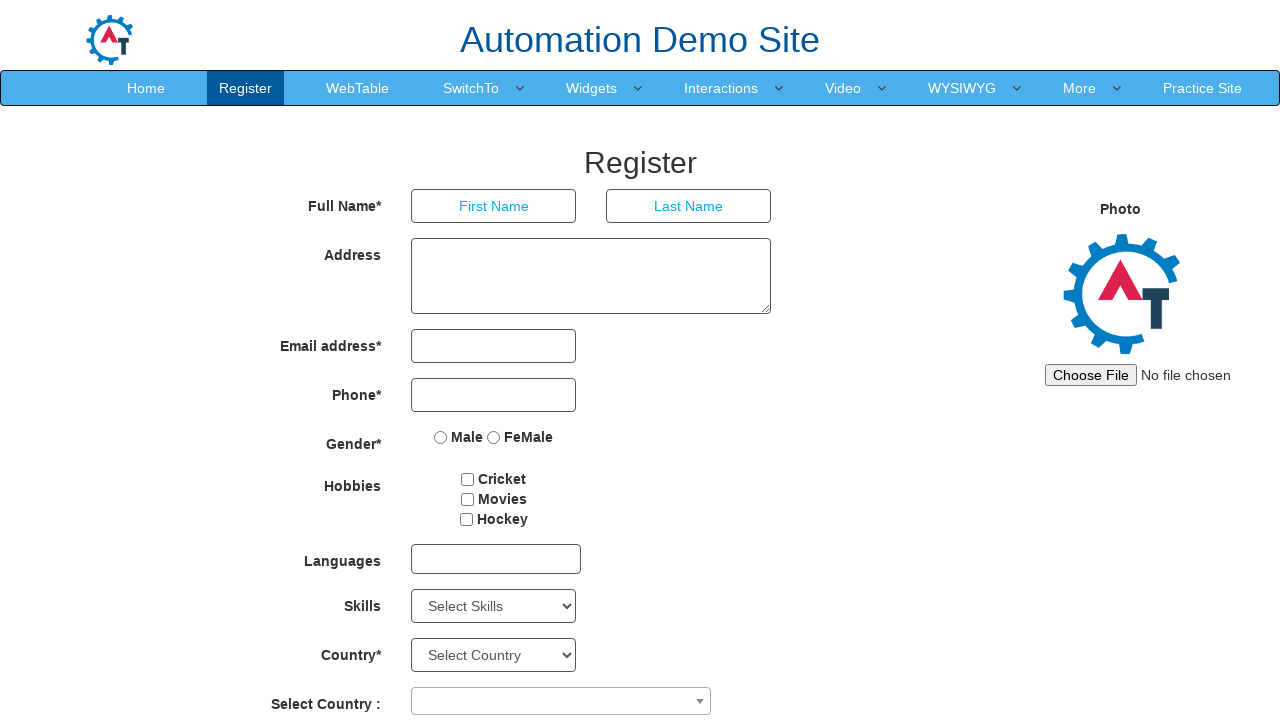

Clicked on the First Name field at (494, 206) on internal:attr=[placeholder="First Name"i]
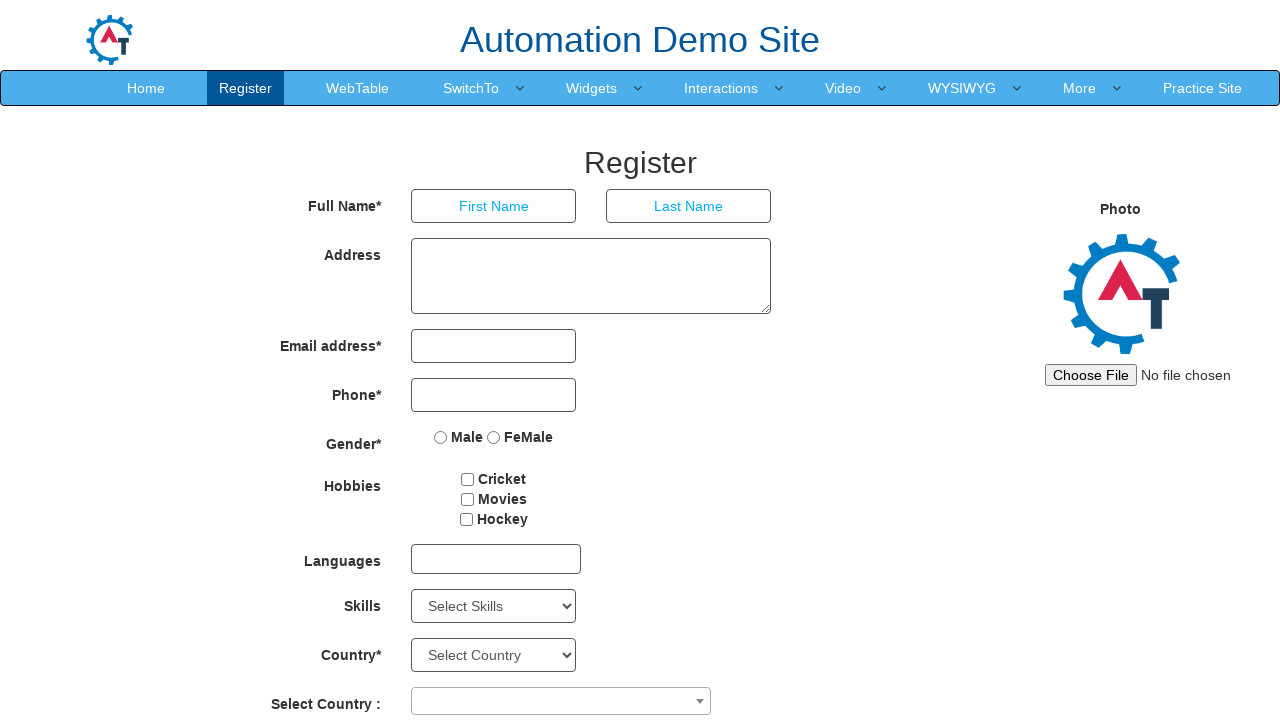

Filled First Name field with 'Ahamed' on internal:attr=[placeholder="First Name"i]
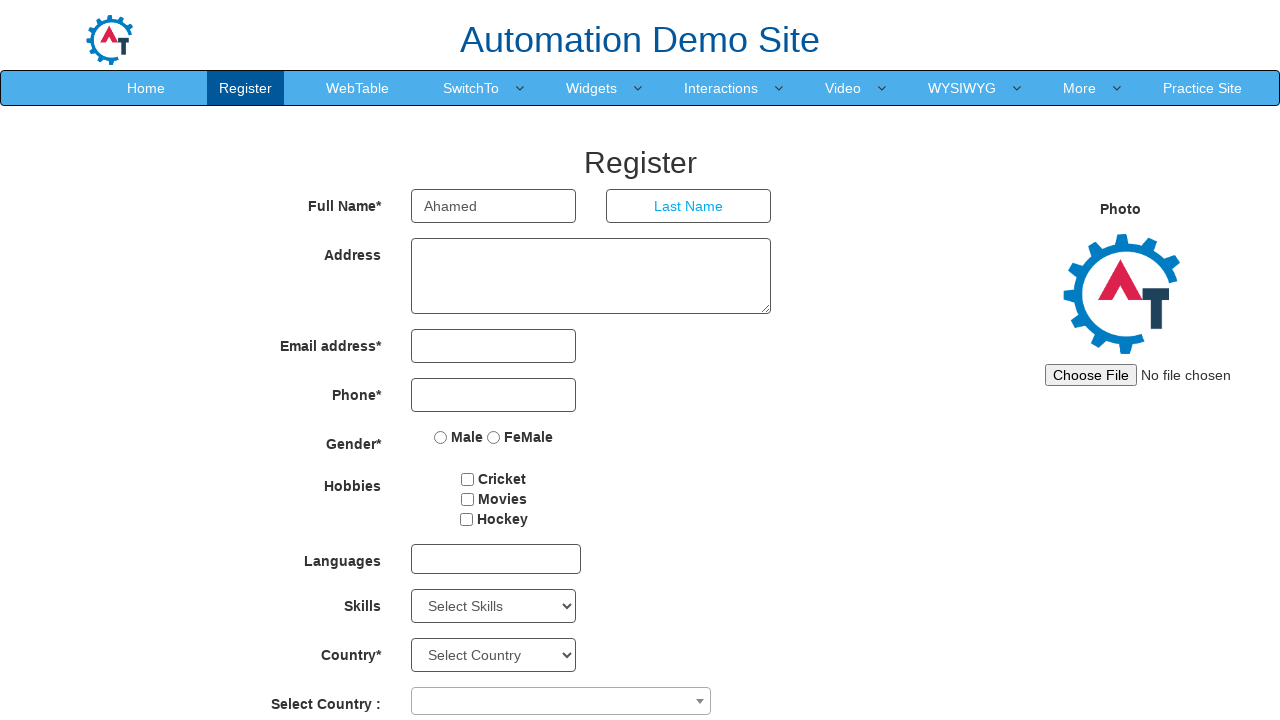

Filled Address field with '123 Main St' on textarea[ng-model='Adress']
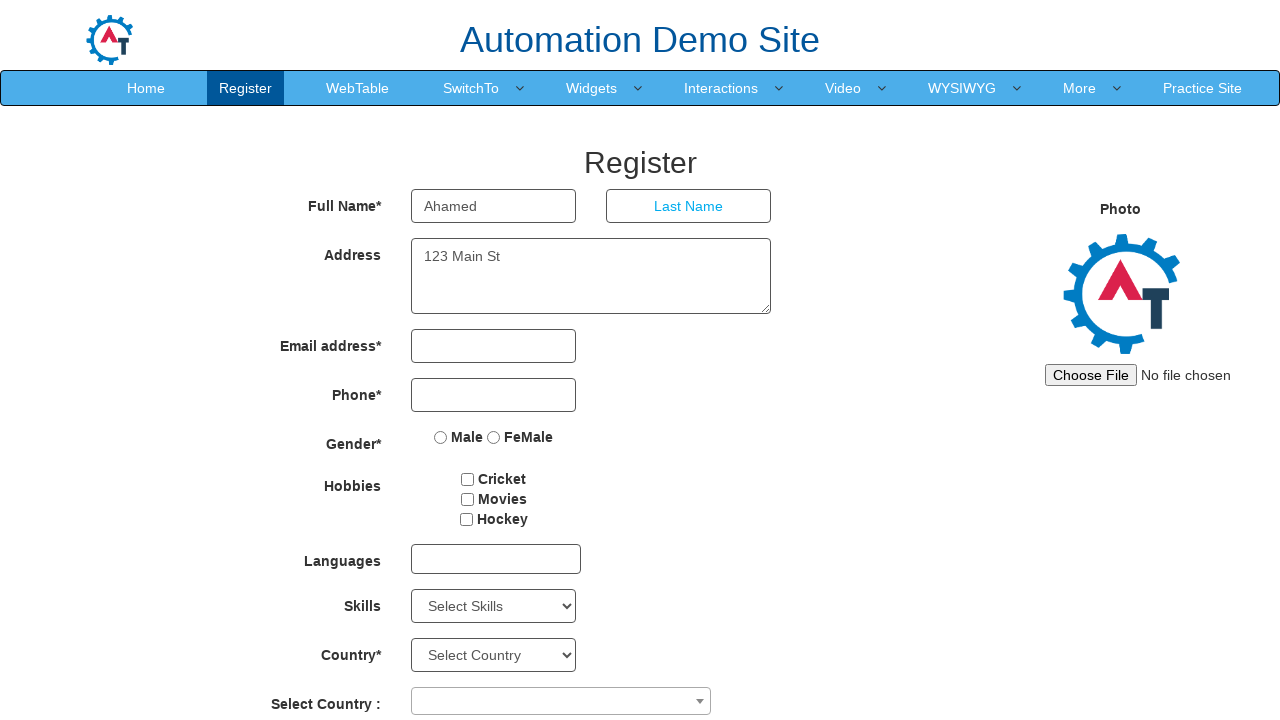

Clicked the Submit button to submit the registration form at (572, 623) on text=Submit
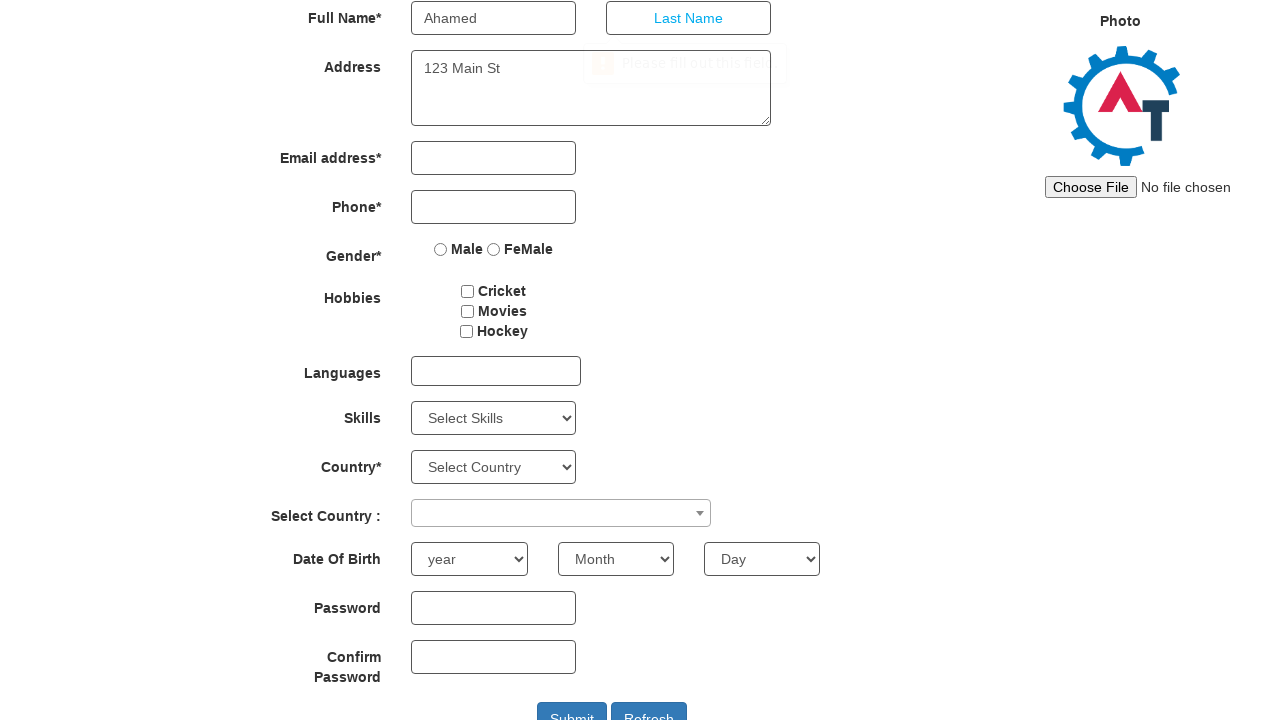

Clicked the Home navigation link at (146, 88) on internal:role=link[name="Home"i]
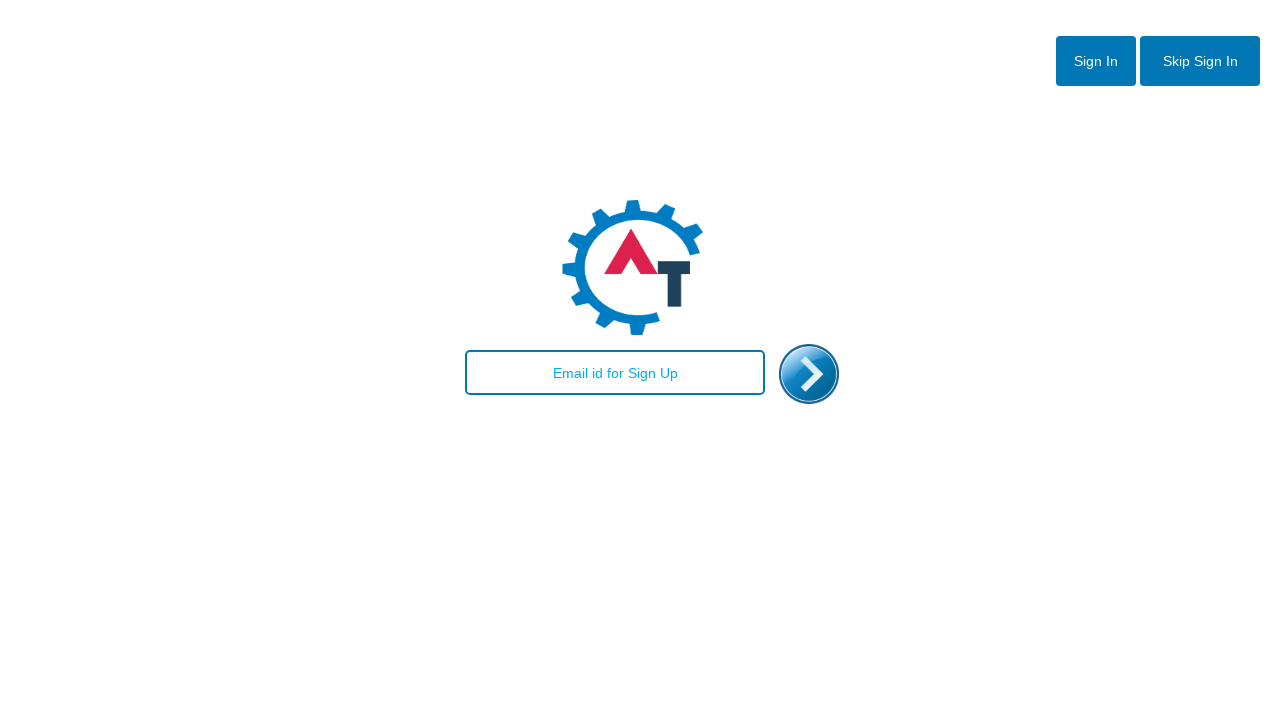

Navigated back to the previous page
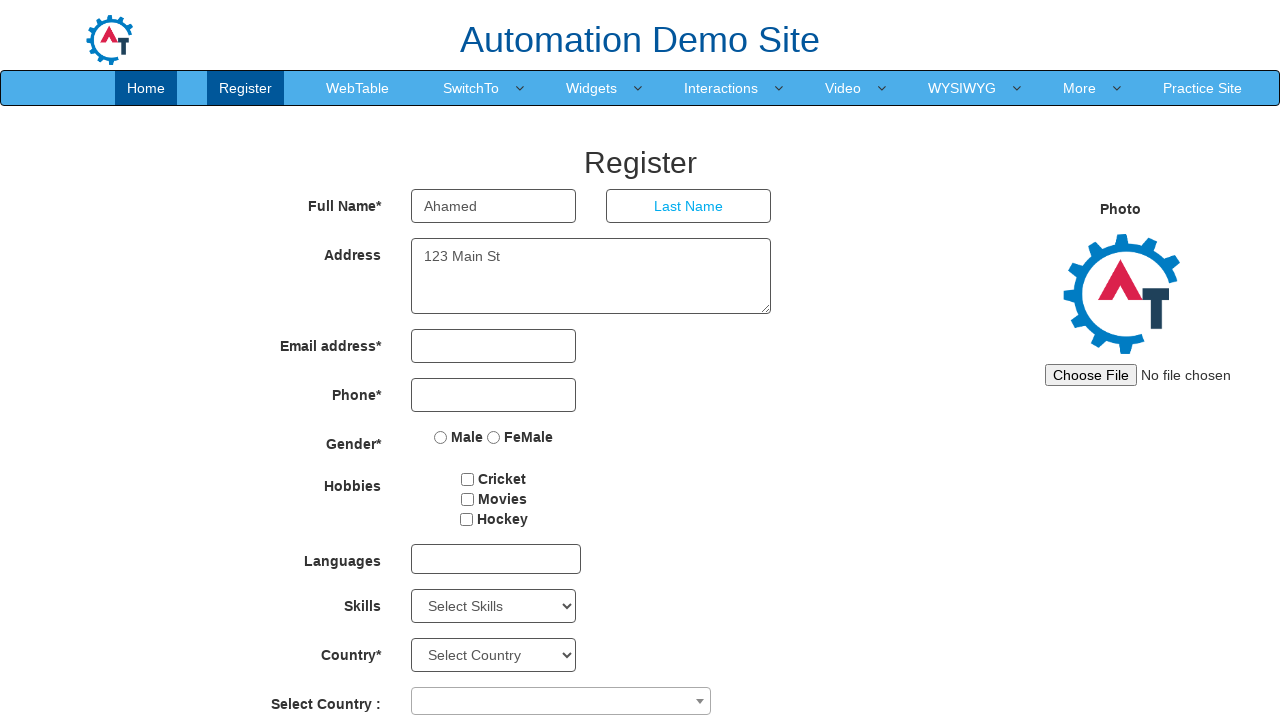

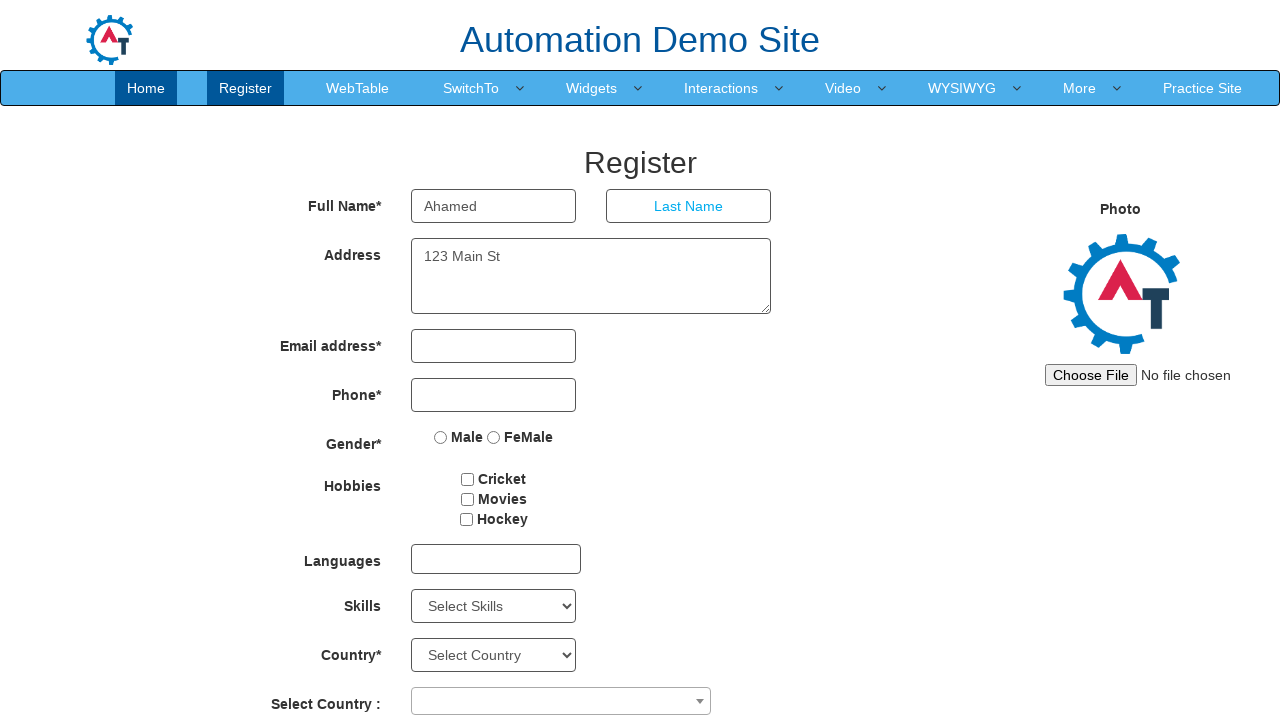